Tests browser window management by minimizing, maximizing, and switching to fullscreen mode on the TechPro Education website, printing window position and size at each state.

Starting URL: https://www.techproeducation.com

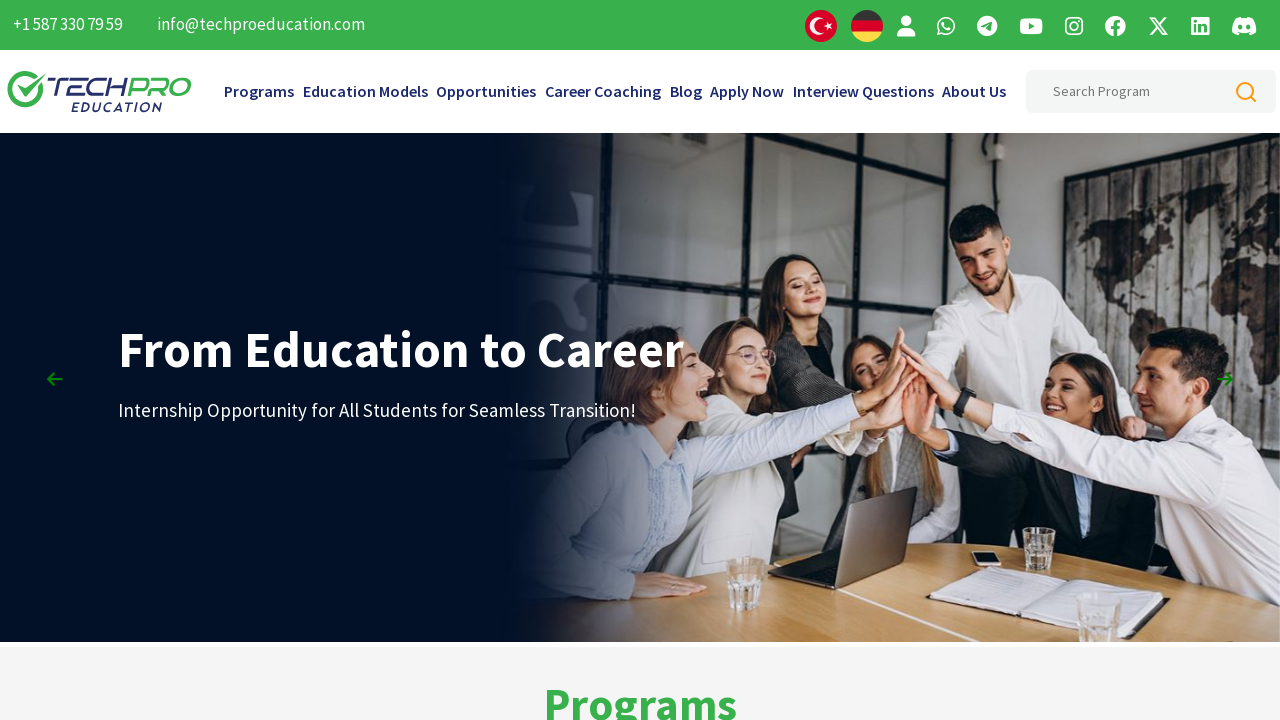

Evaluated and printed initial window position
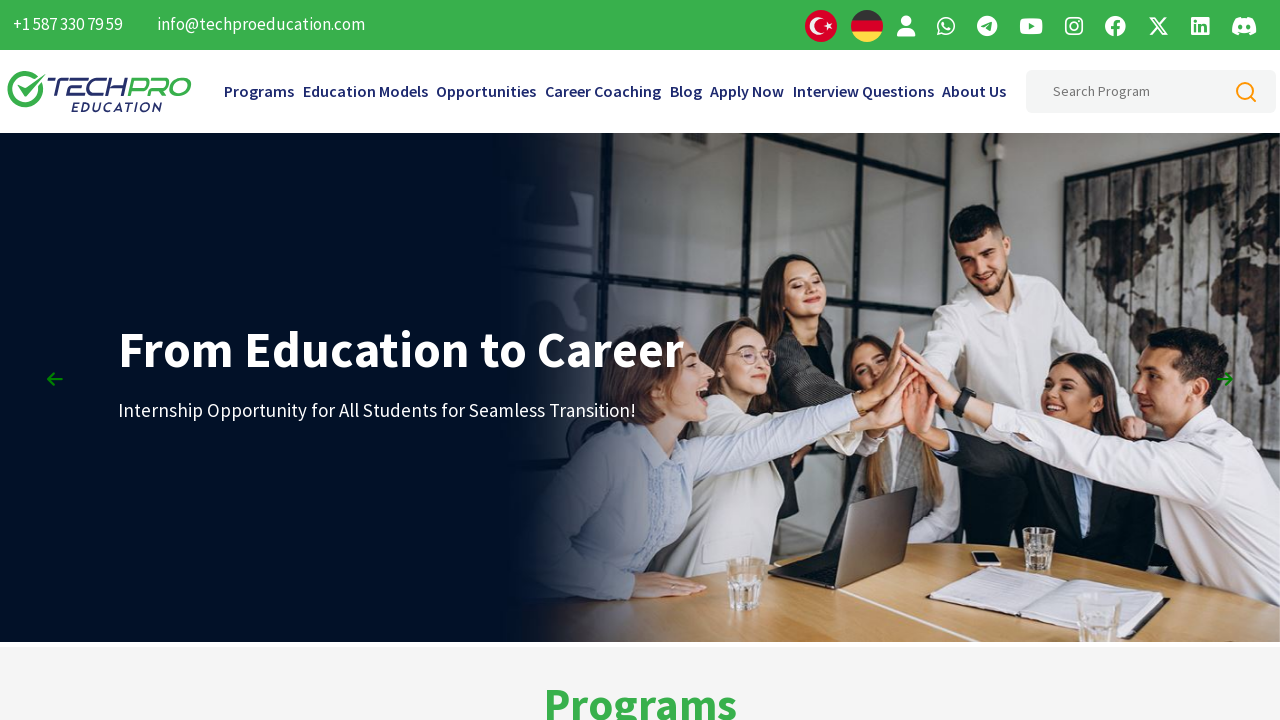

Printed initial window size
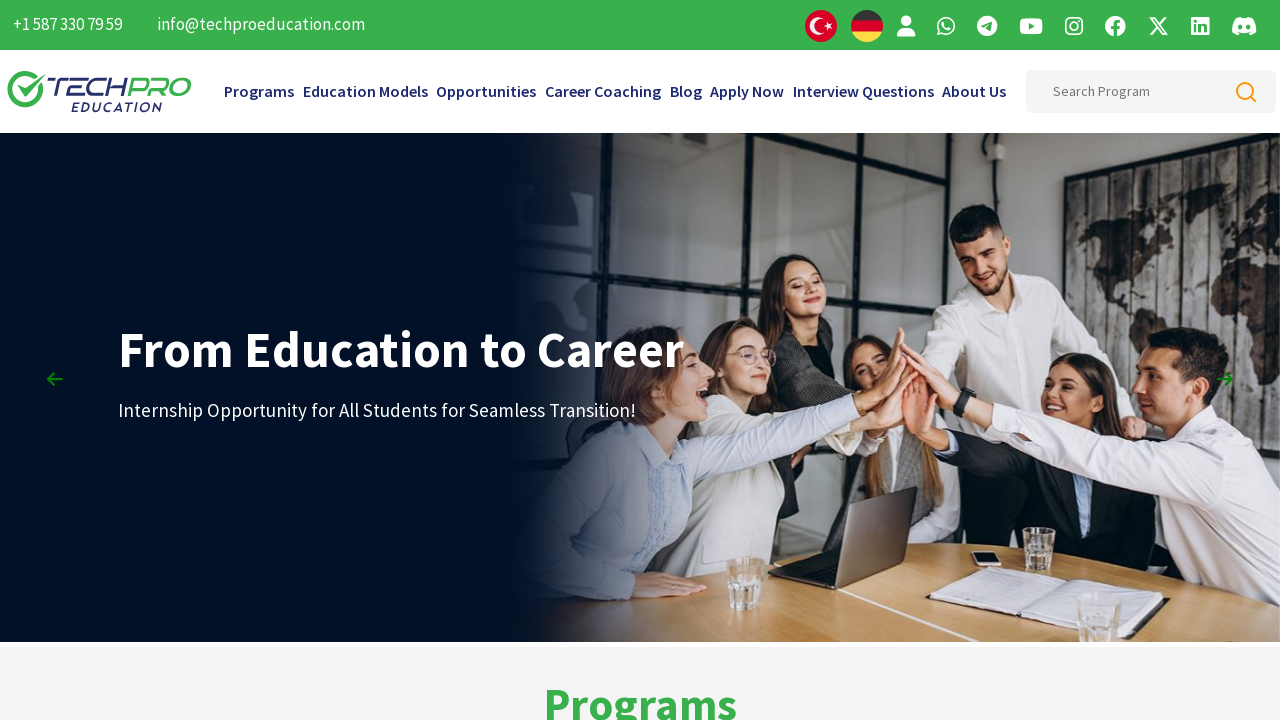

Waited 3 seconds before maximizing
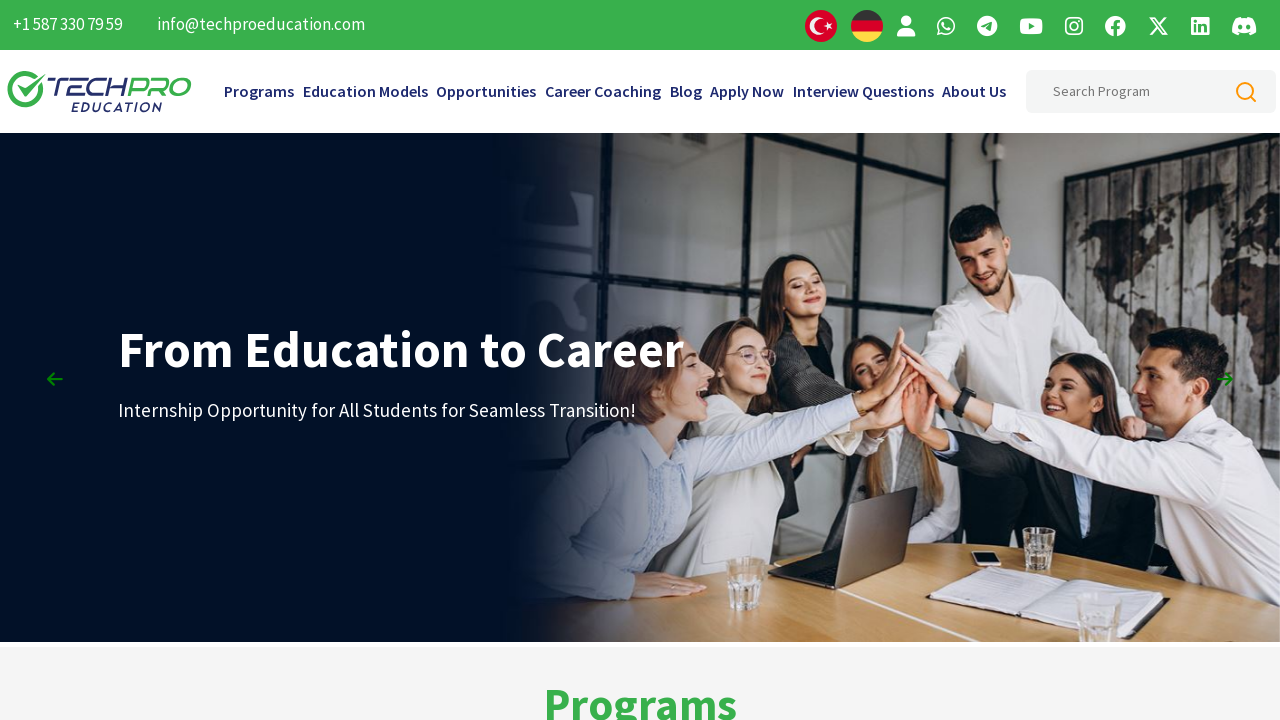

Set viewport size to 1920x1080 (maximized state)
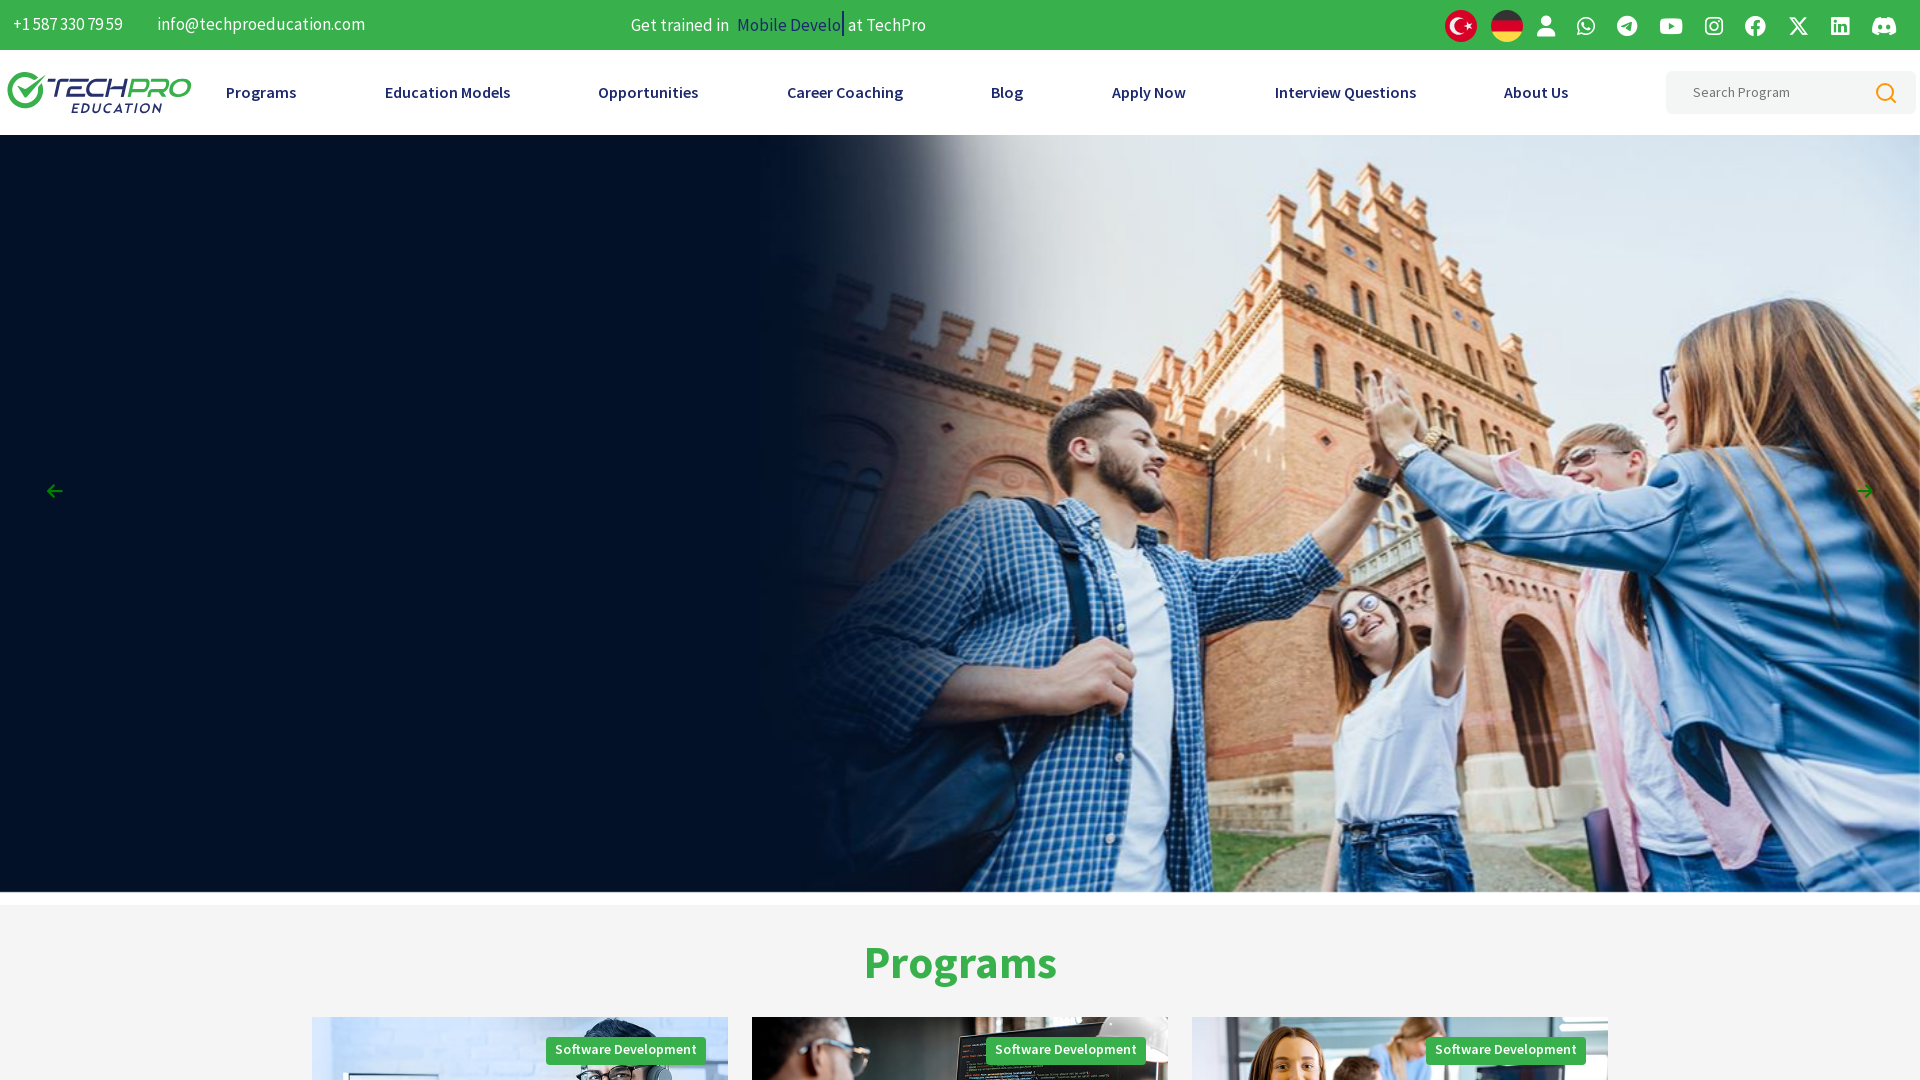

Waited 3 seconds in maximized state
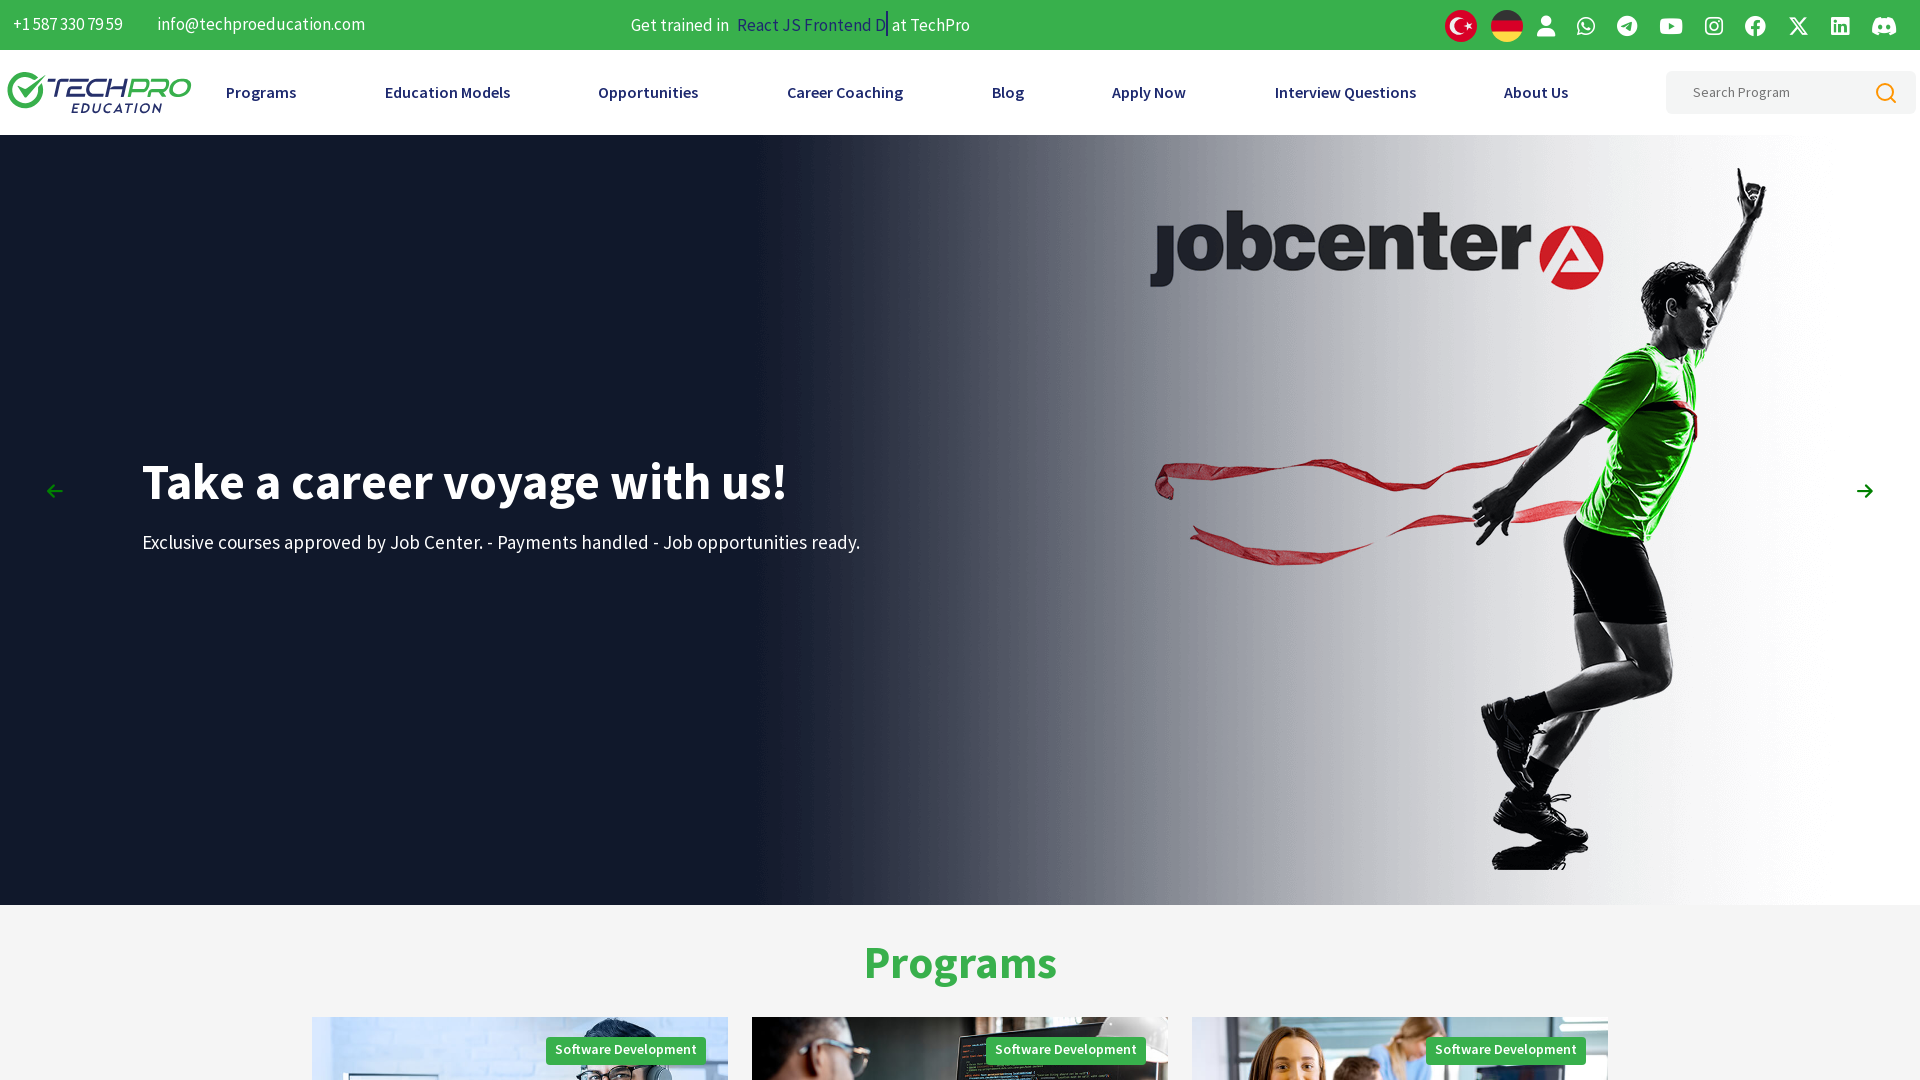

Evaluated and printed window position in maximized state
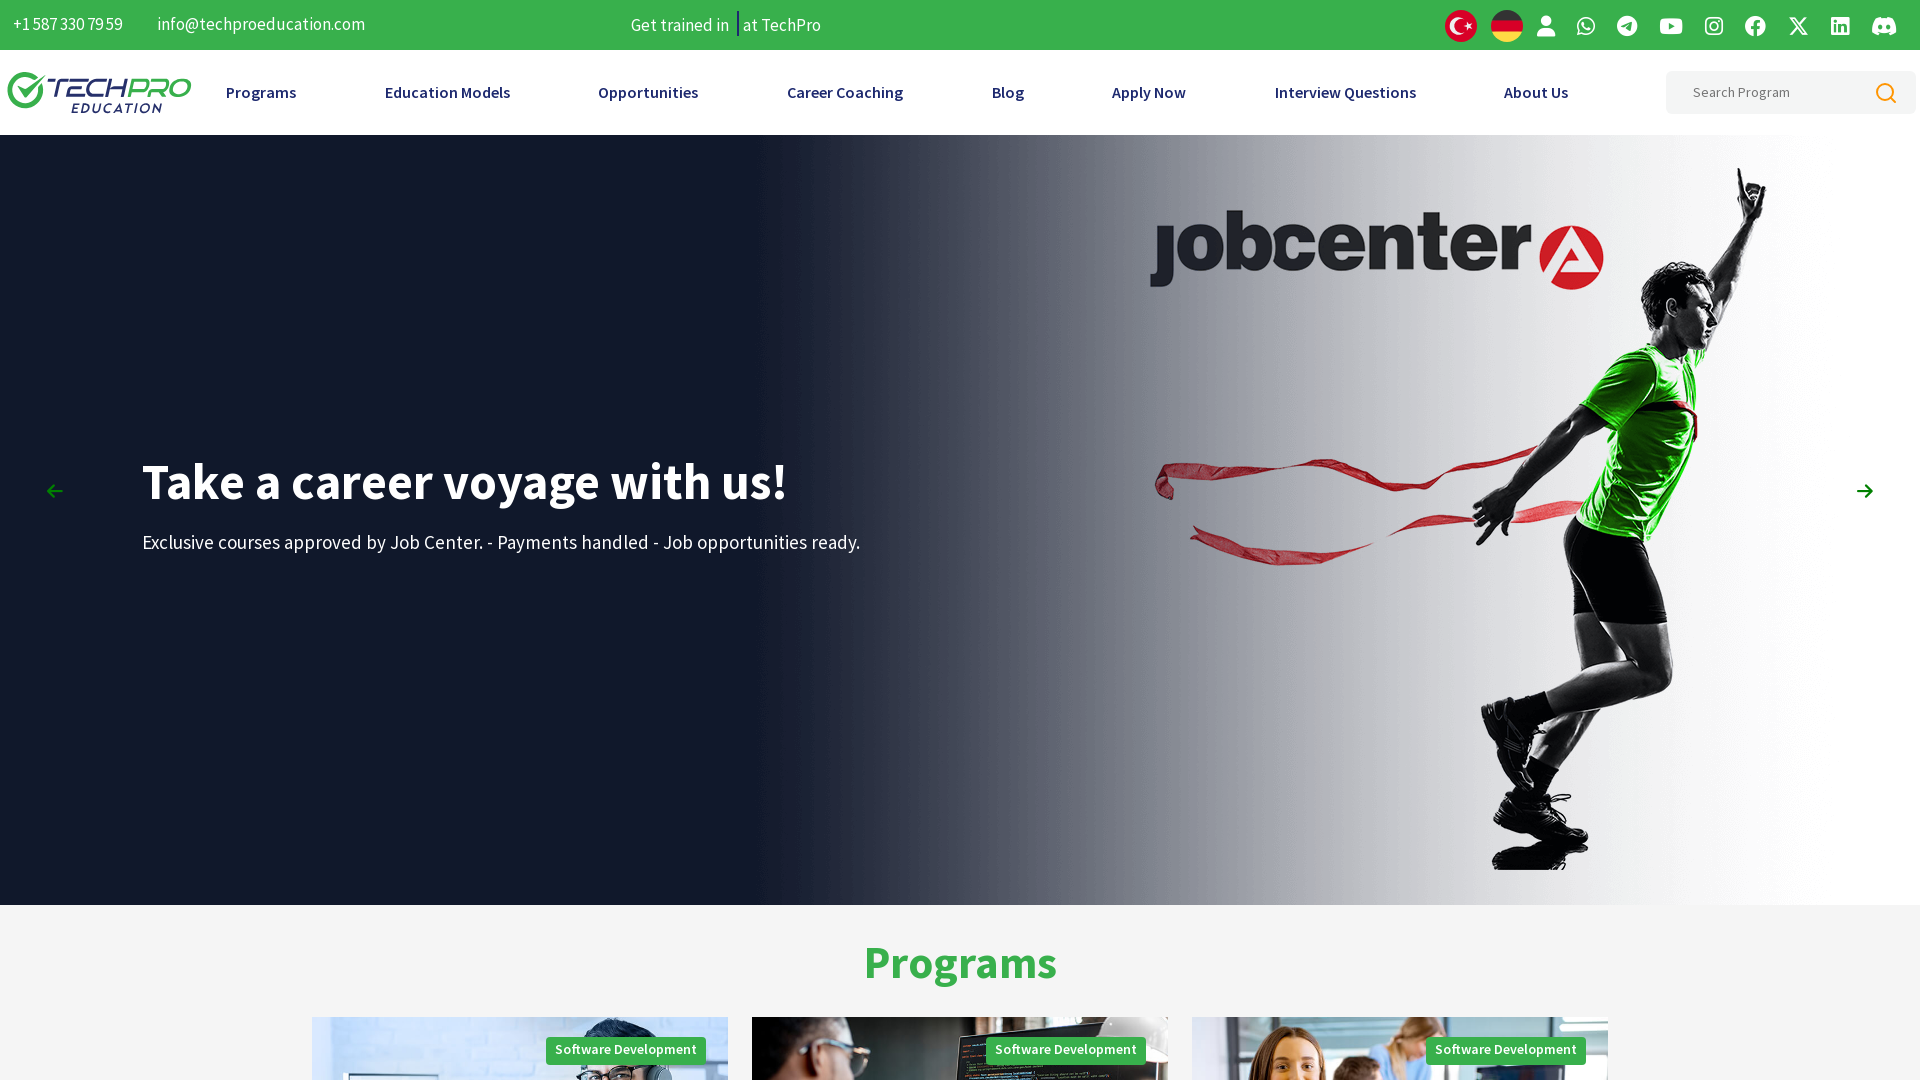

Printed window size in maximized state
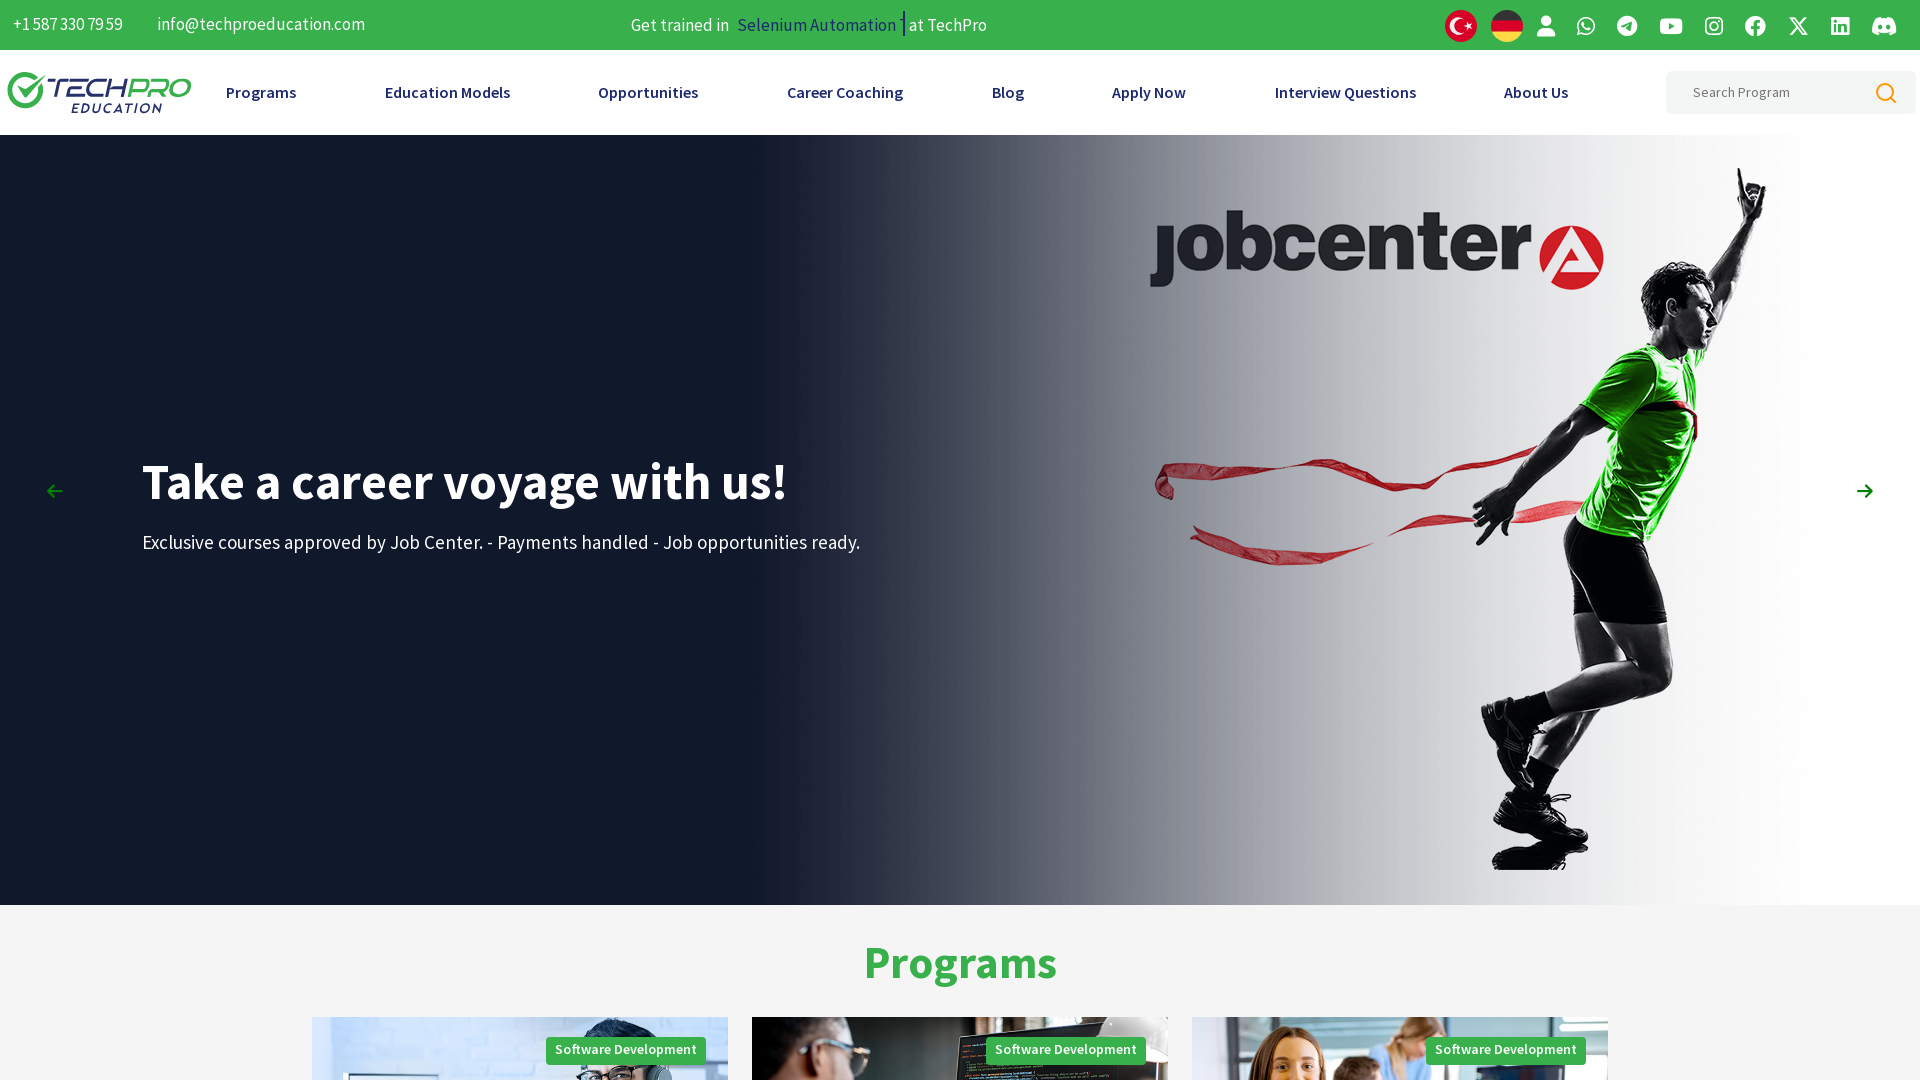

Triggered fullscreen mode via JavaScript
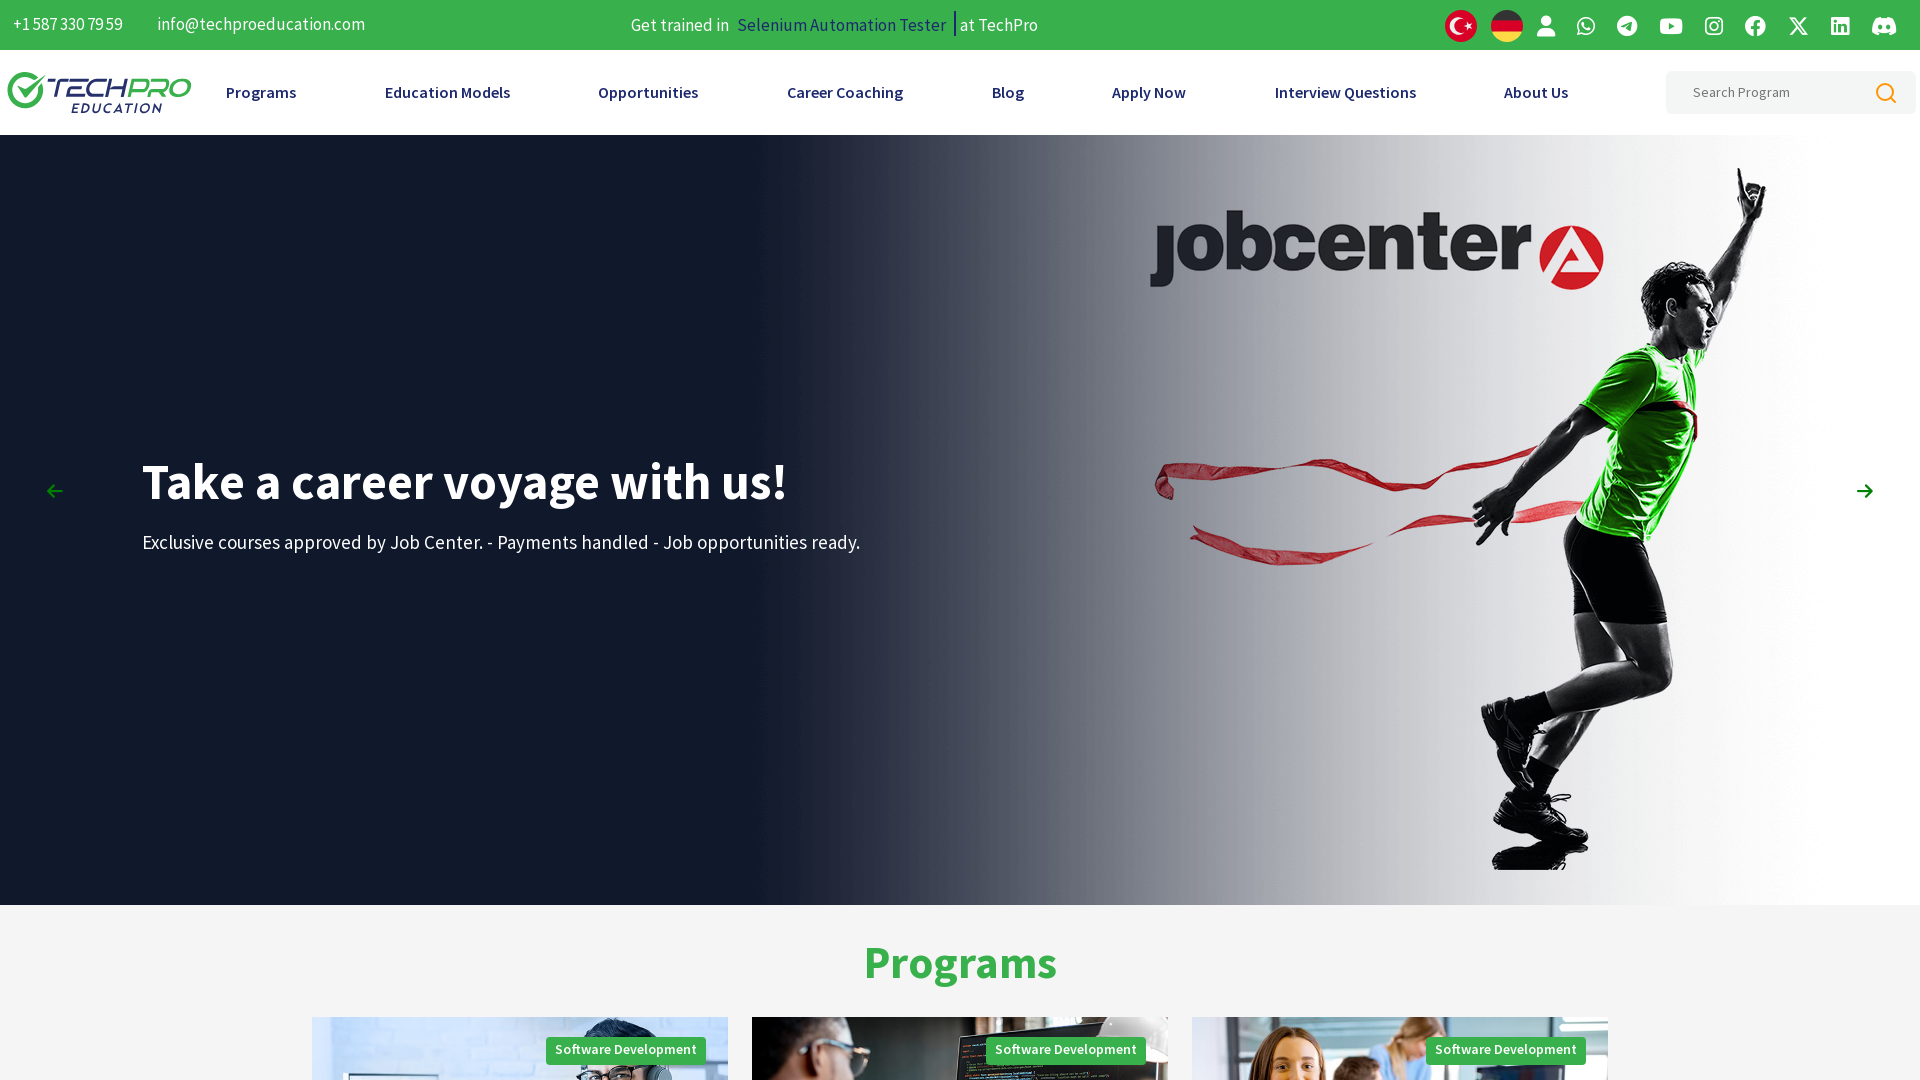

Waited 3 seconds in fullscreen state
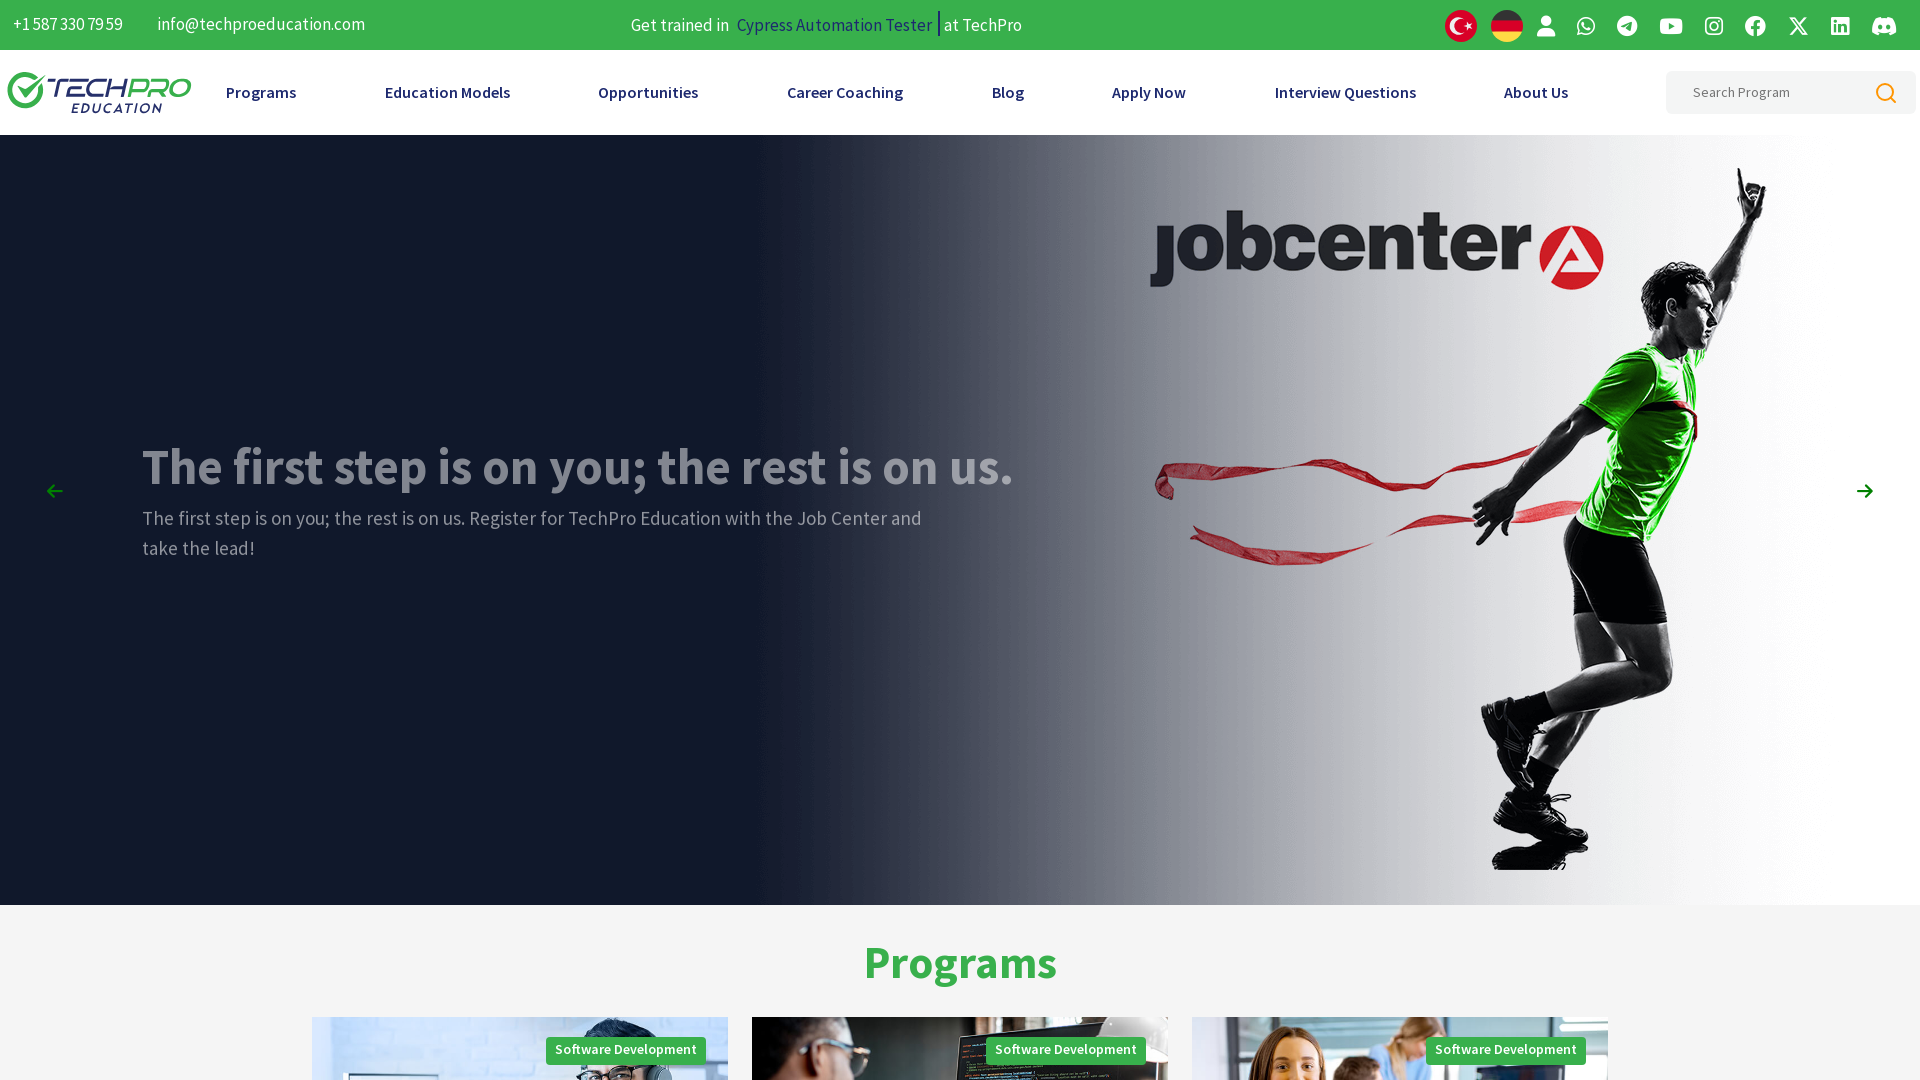

Evaluated and printed window position in fullscreen state
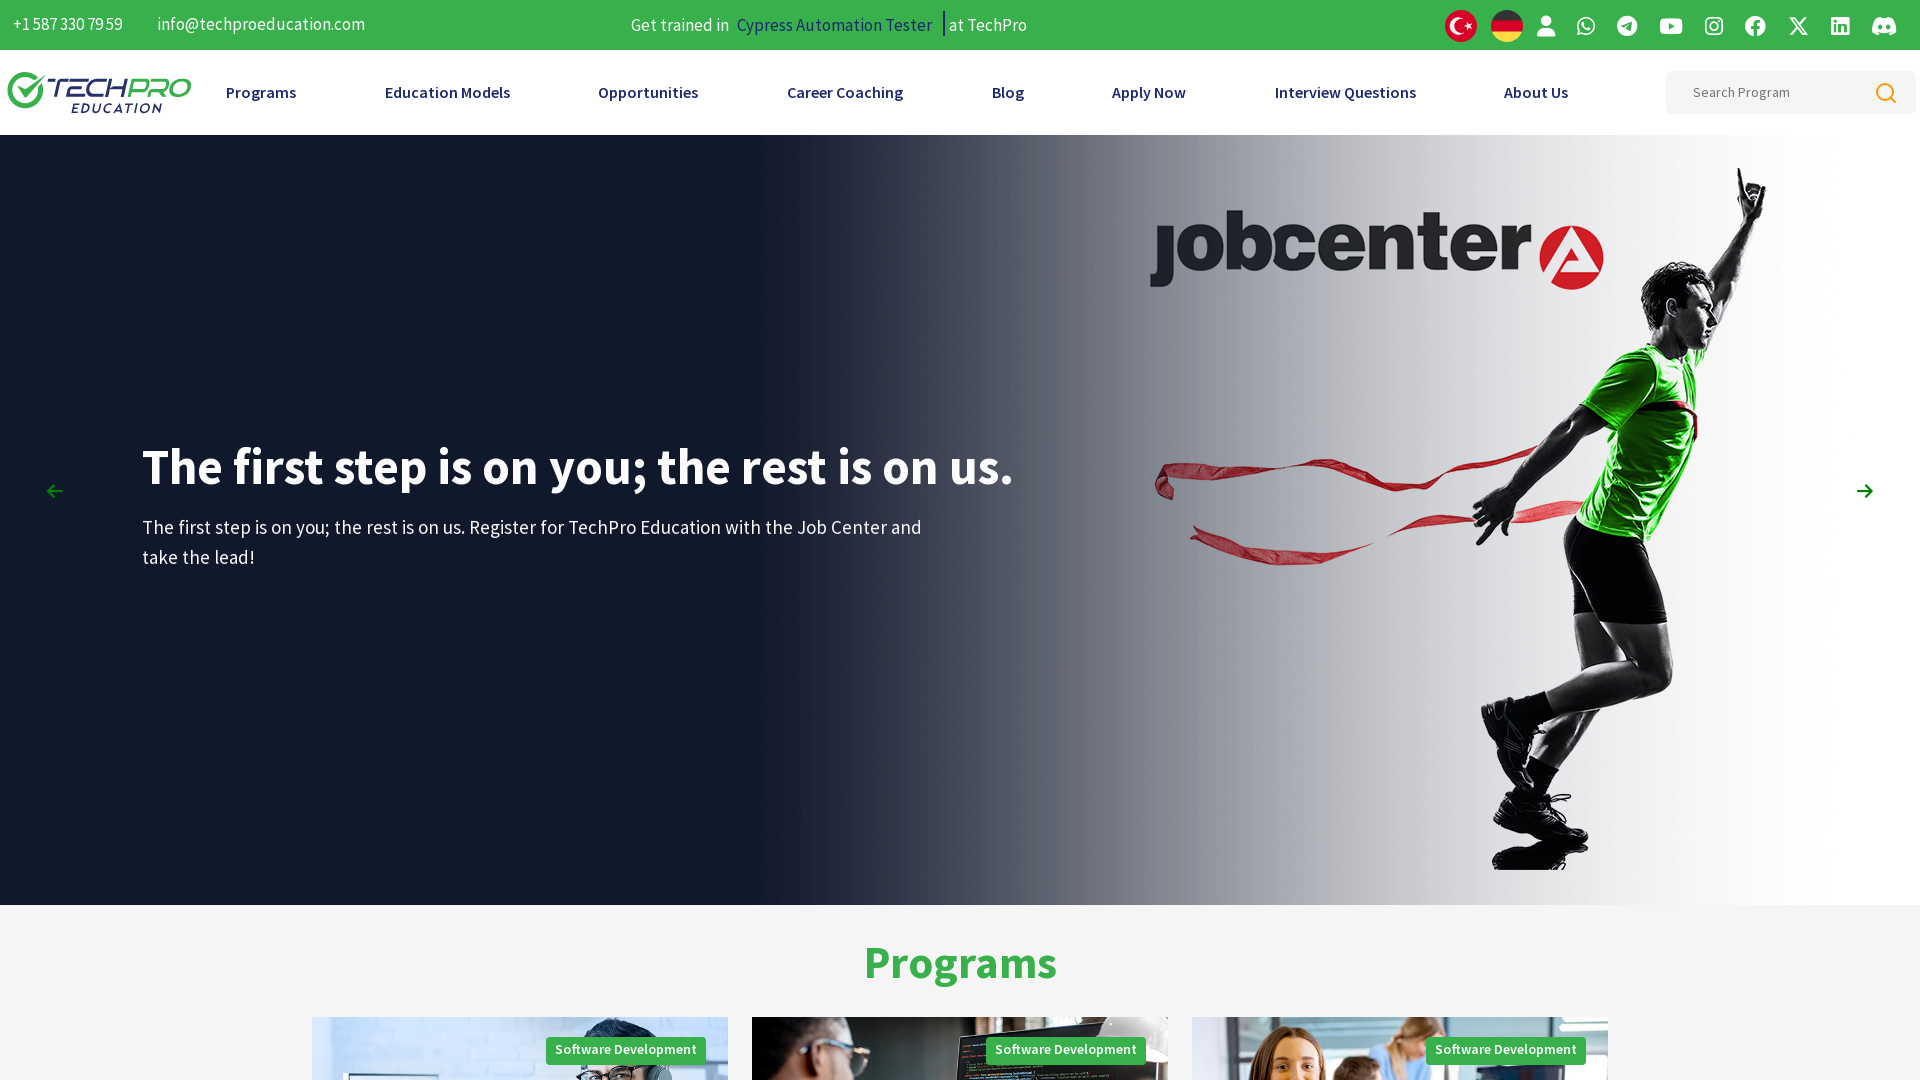

Printed window size in fullscreen state
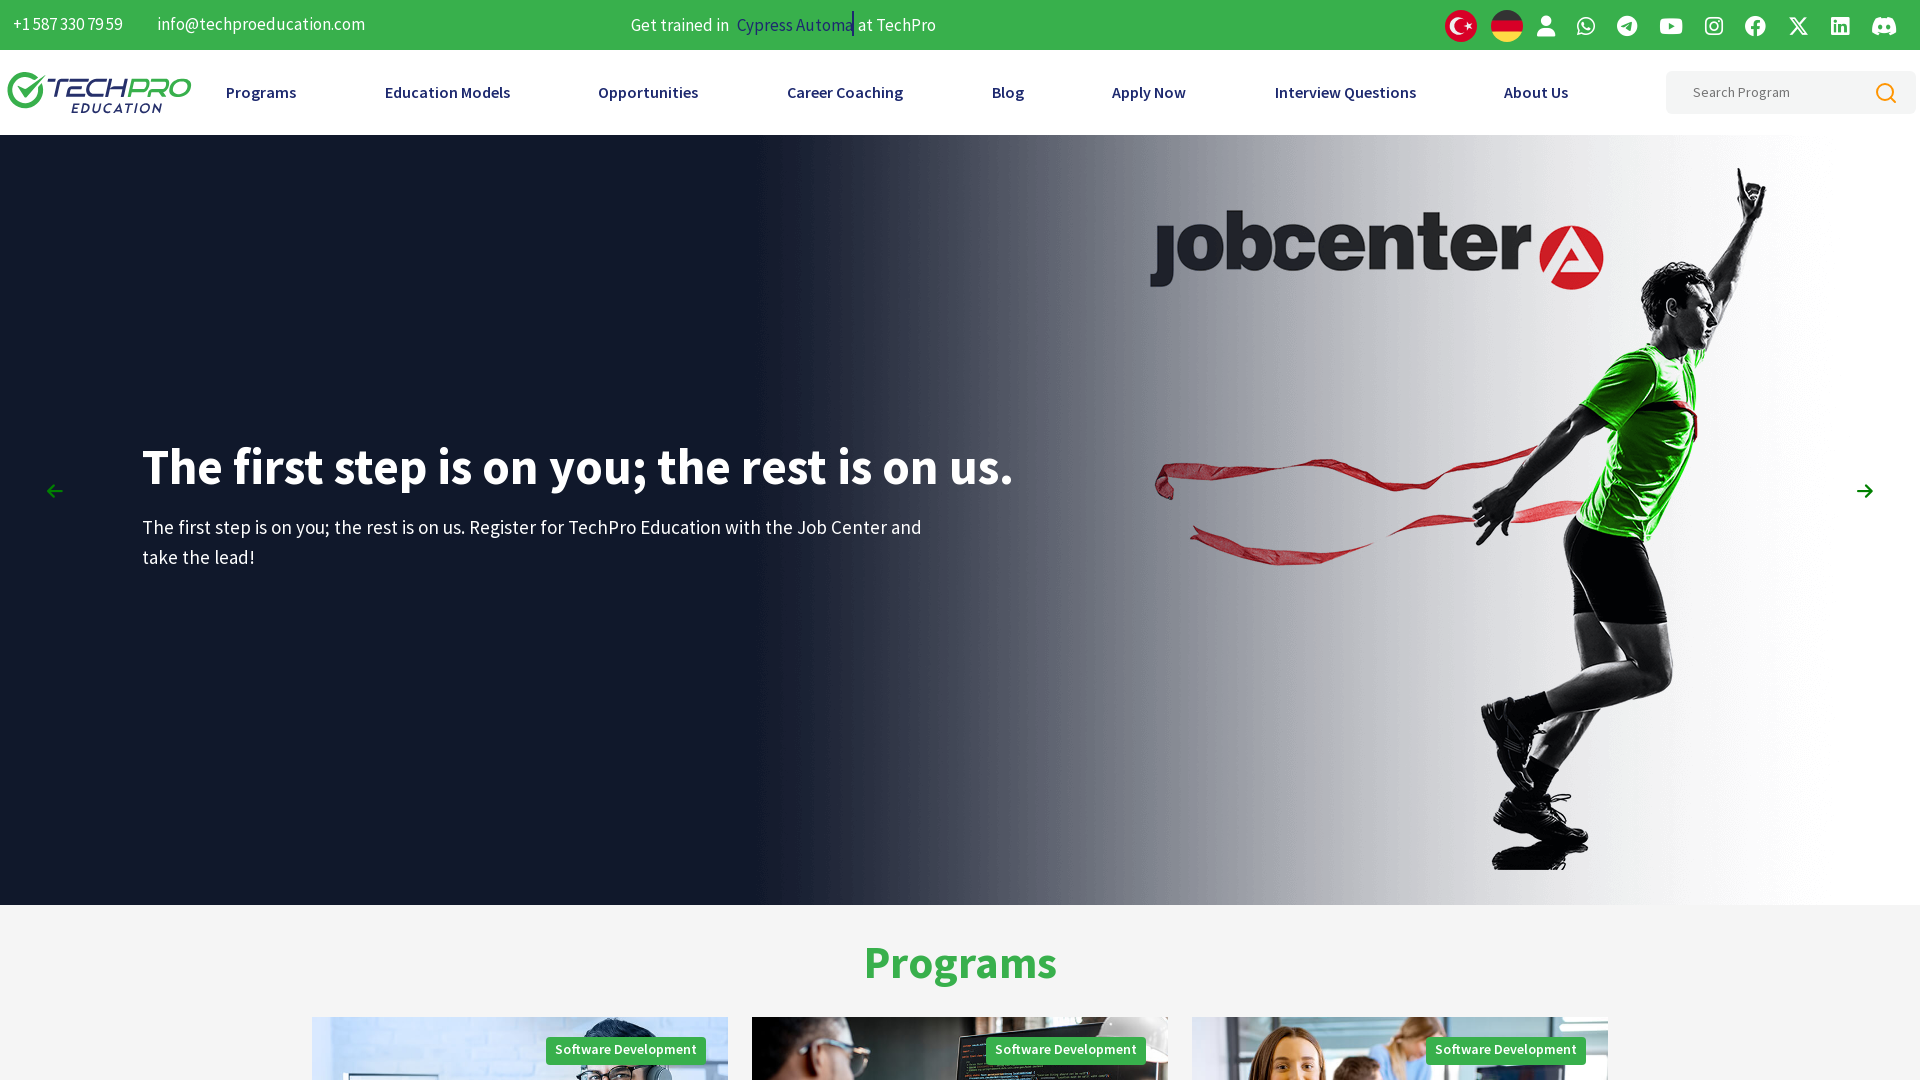

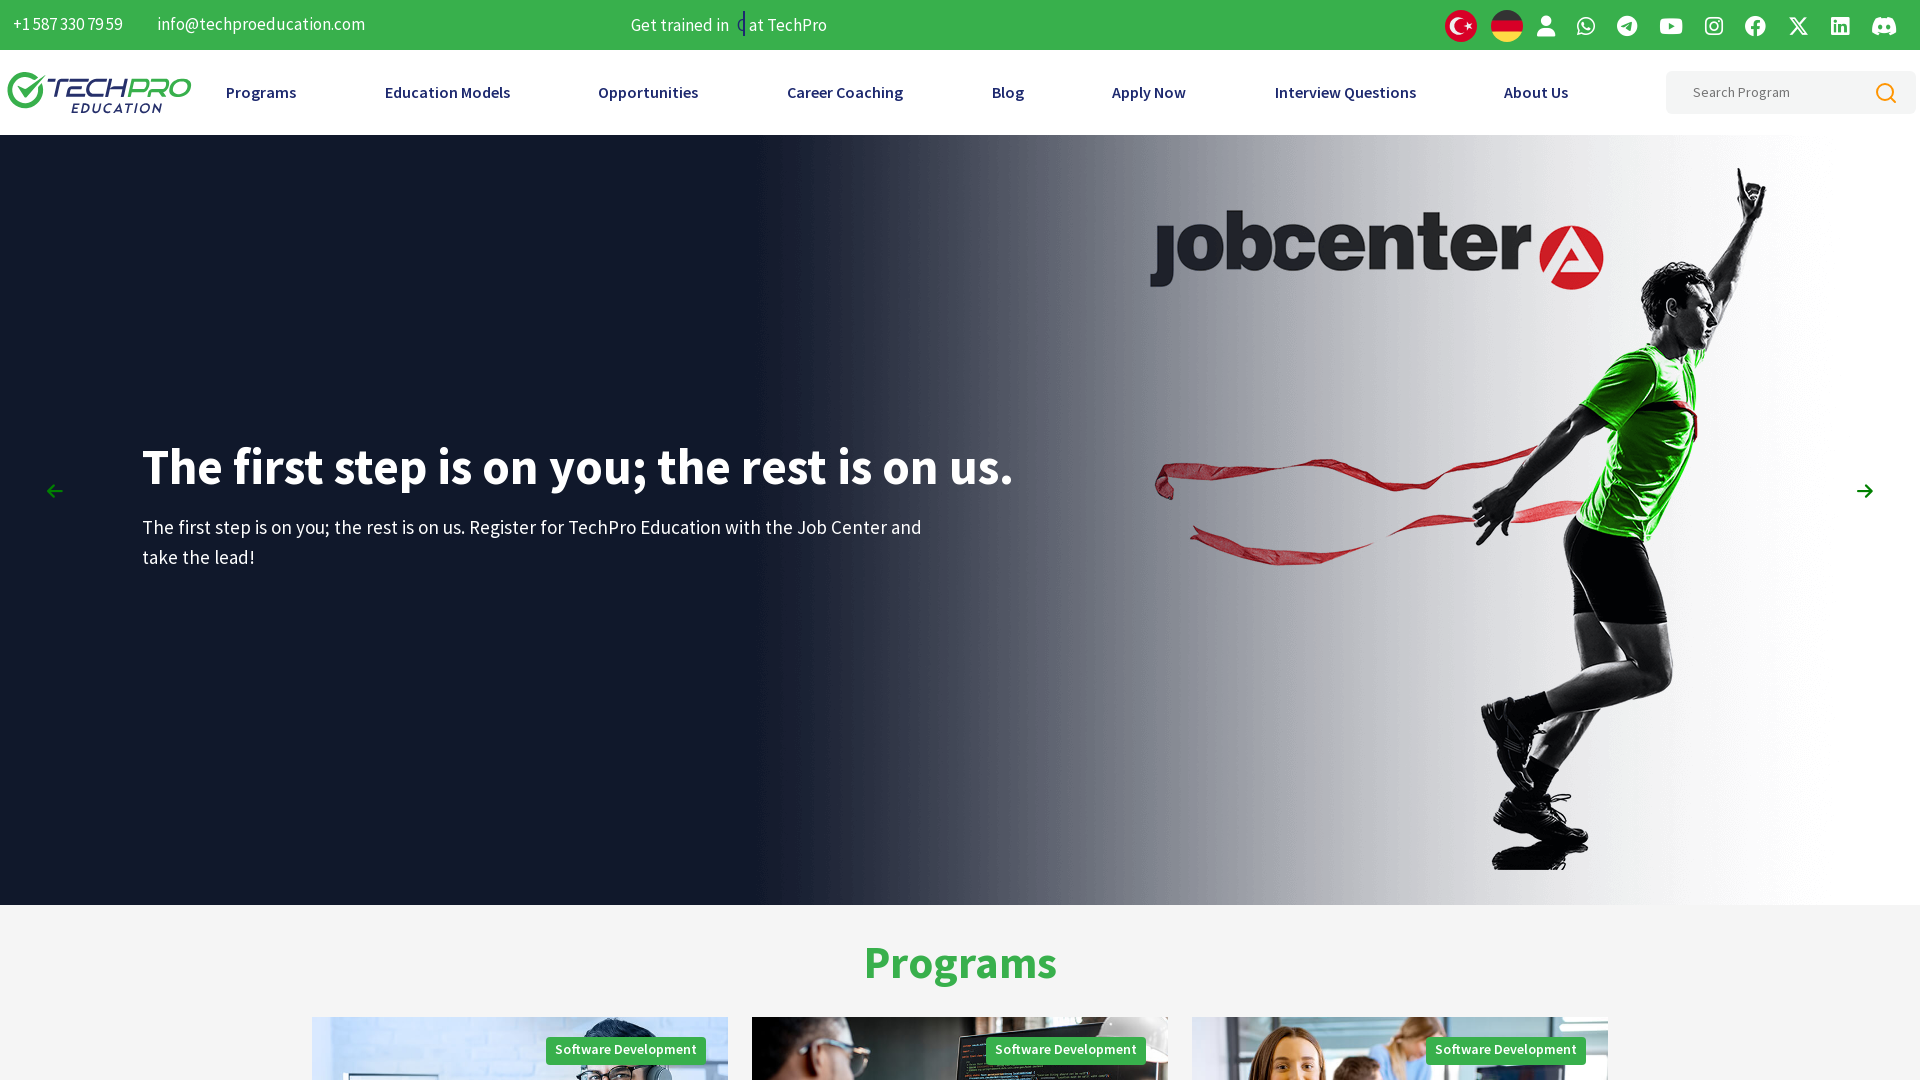